Tests that the Marrow homepage loads correctly by verifying the page title contains "Marrow"

Starting URL: https://www.marrow.com

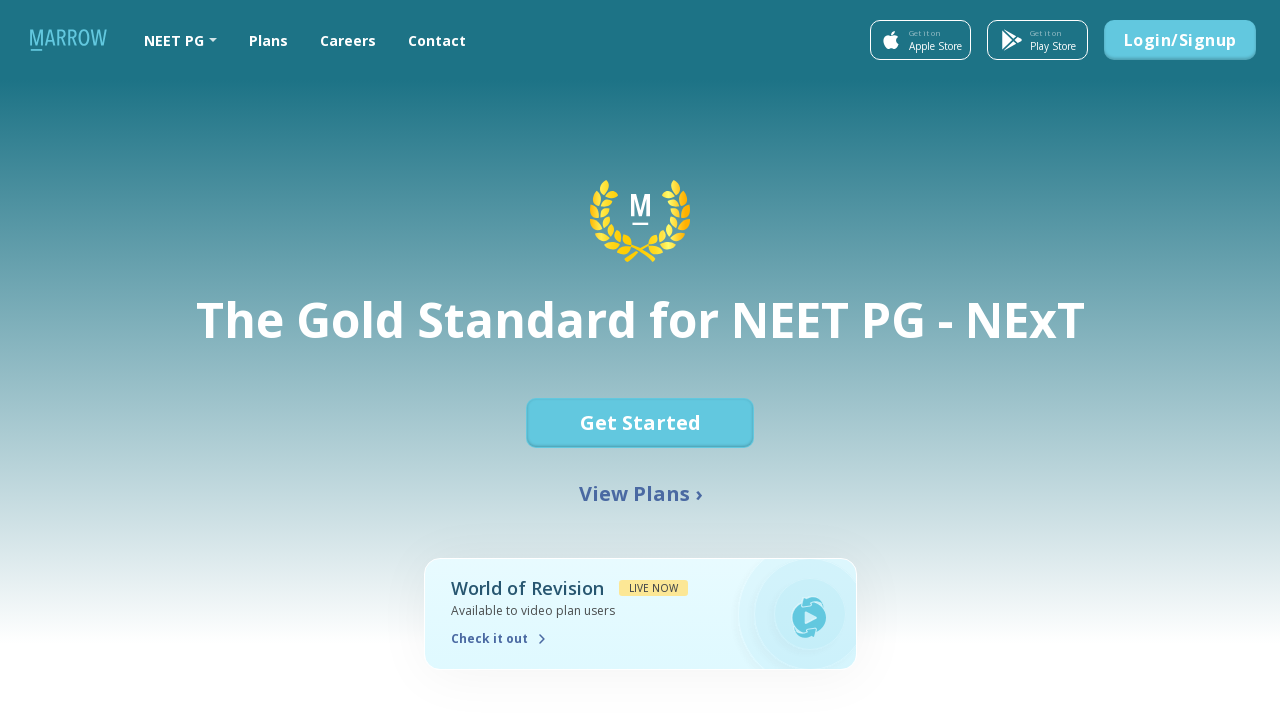

Verified page title contains 'Marrow'
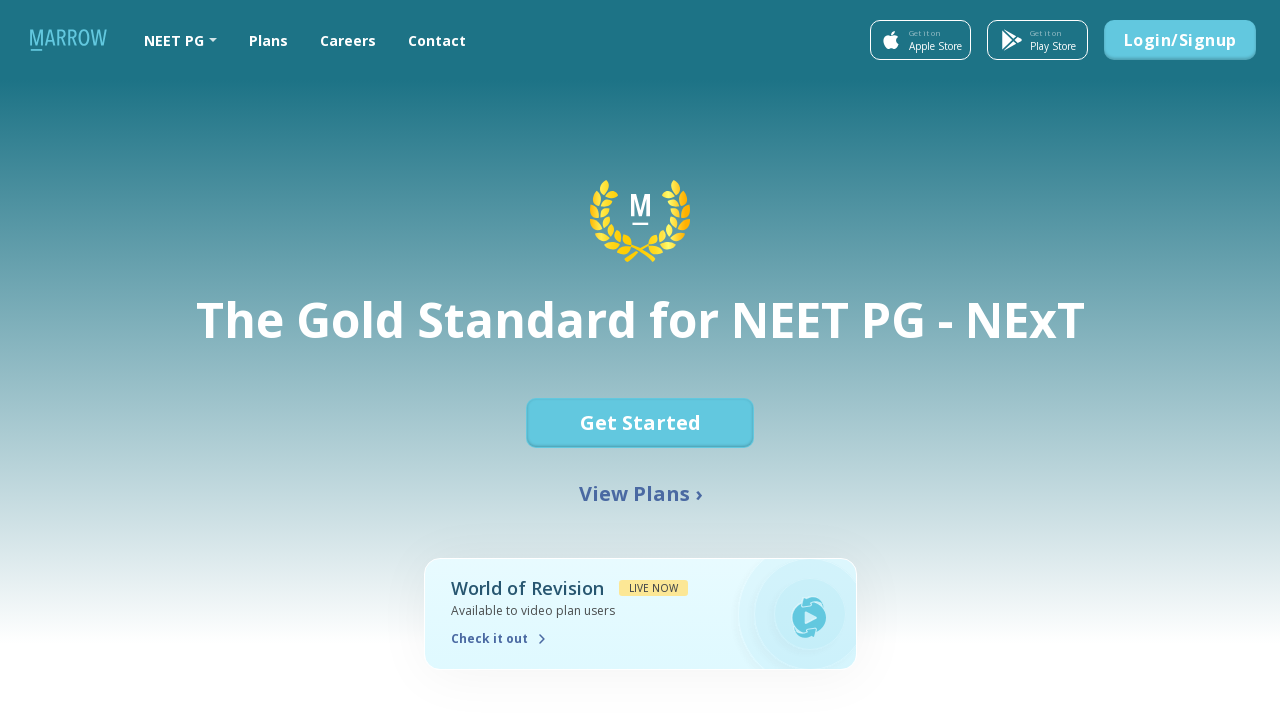

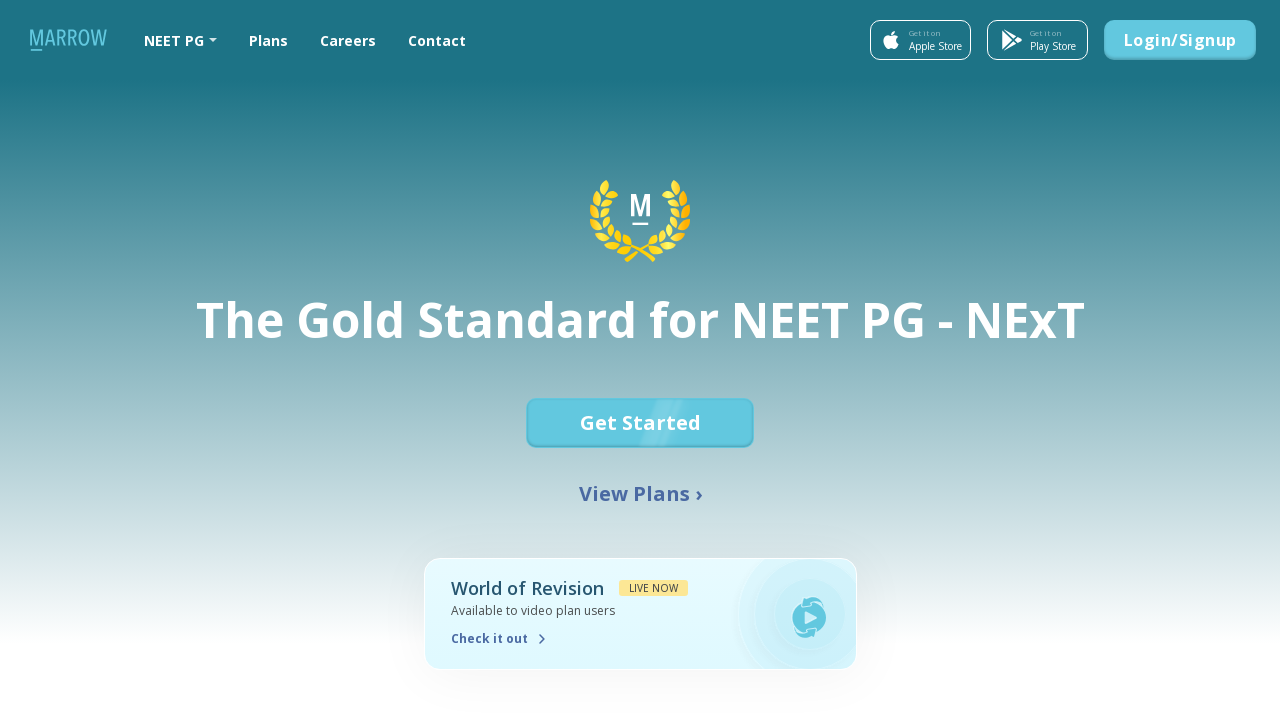